Tests that the currently applied filter is highlighted by clicking through different filter links.

Starting URL: https://demo.playwright.dev/todomvc

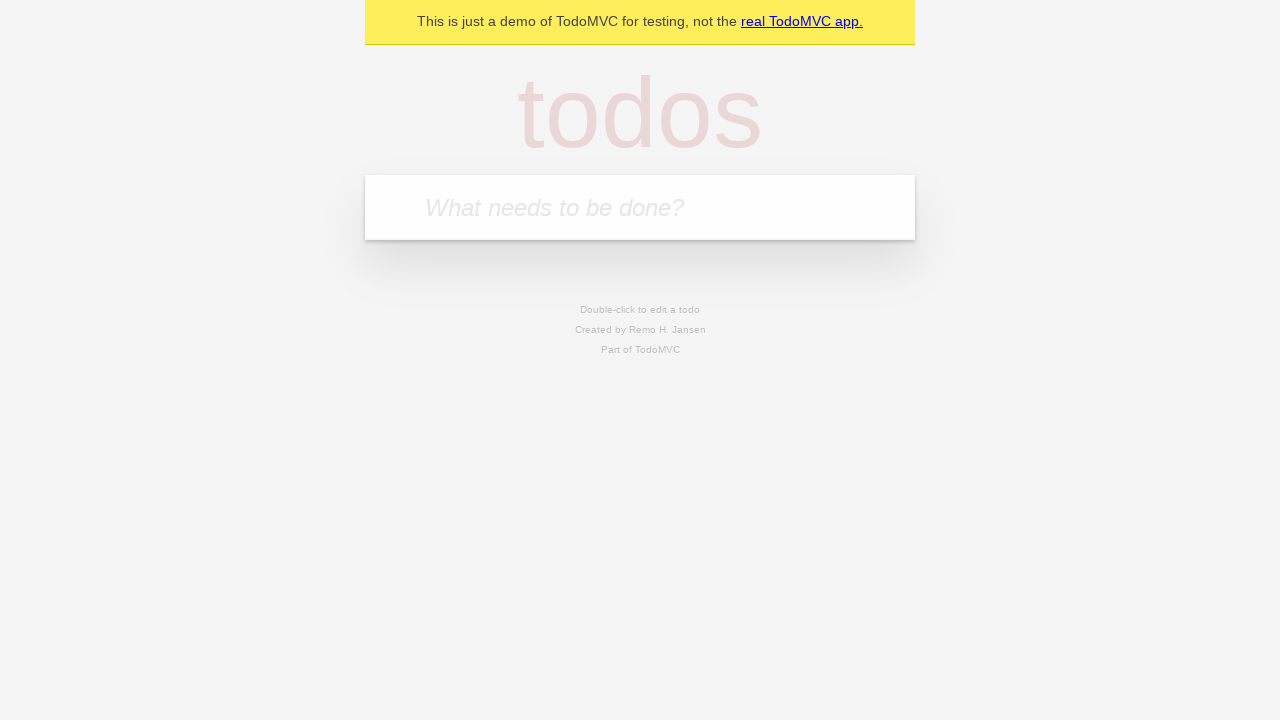

Filled todo input with 'buy some cheese' on internal:attr=[placeholder="What needs to be done?"i]
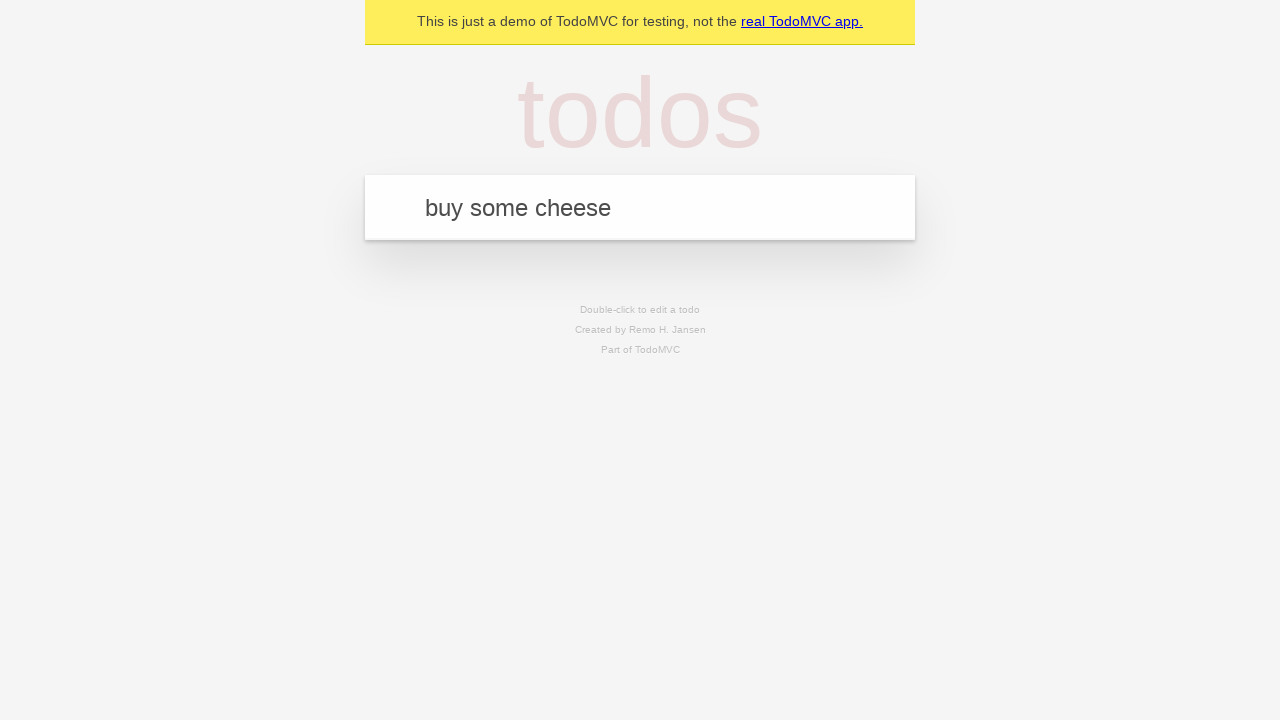

Pressed Enter to create todo 'buy some cheese' on internal:attr=[placeholder="What needs to be done?"i]
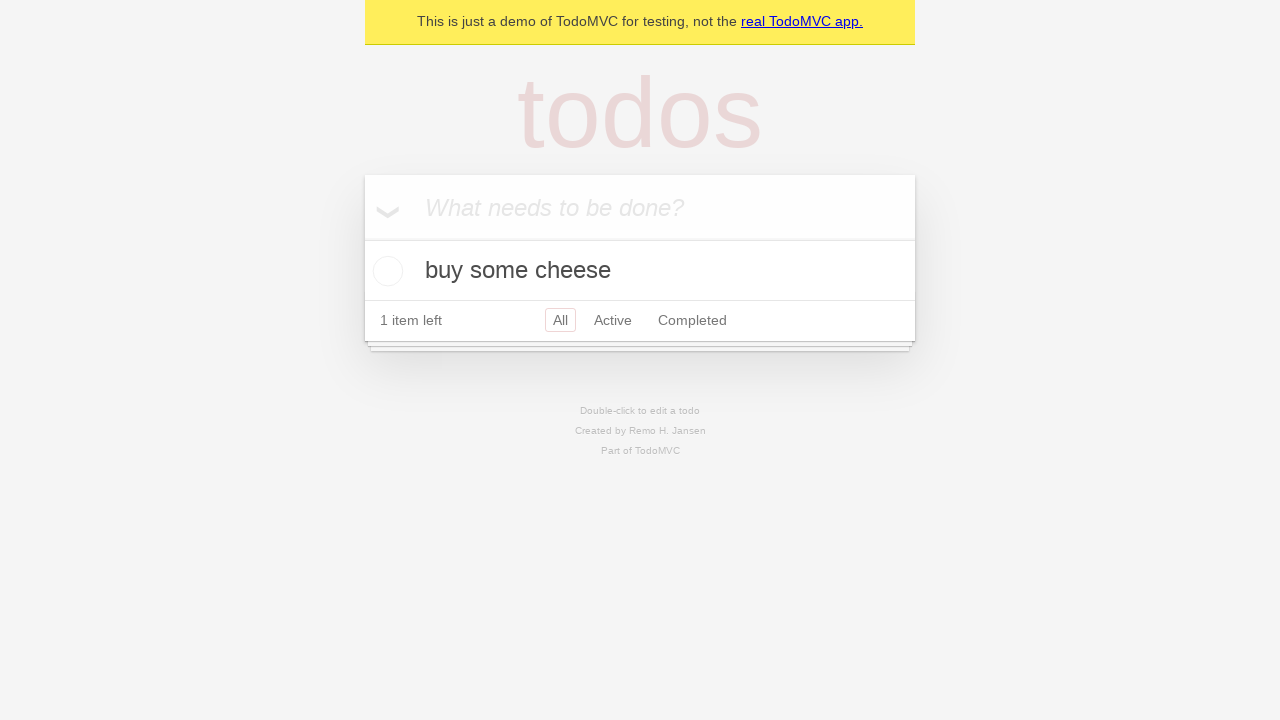

Filled todo input with 'feed the cat' on internal:attr=[placeholder="What needs to be done?"i]
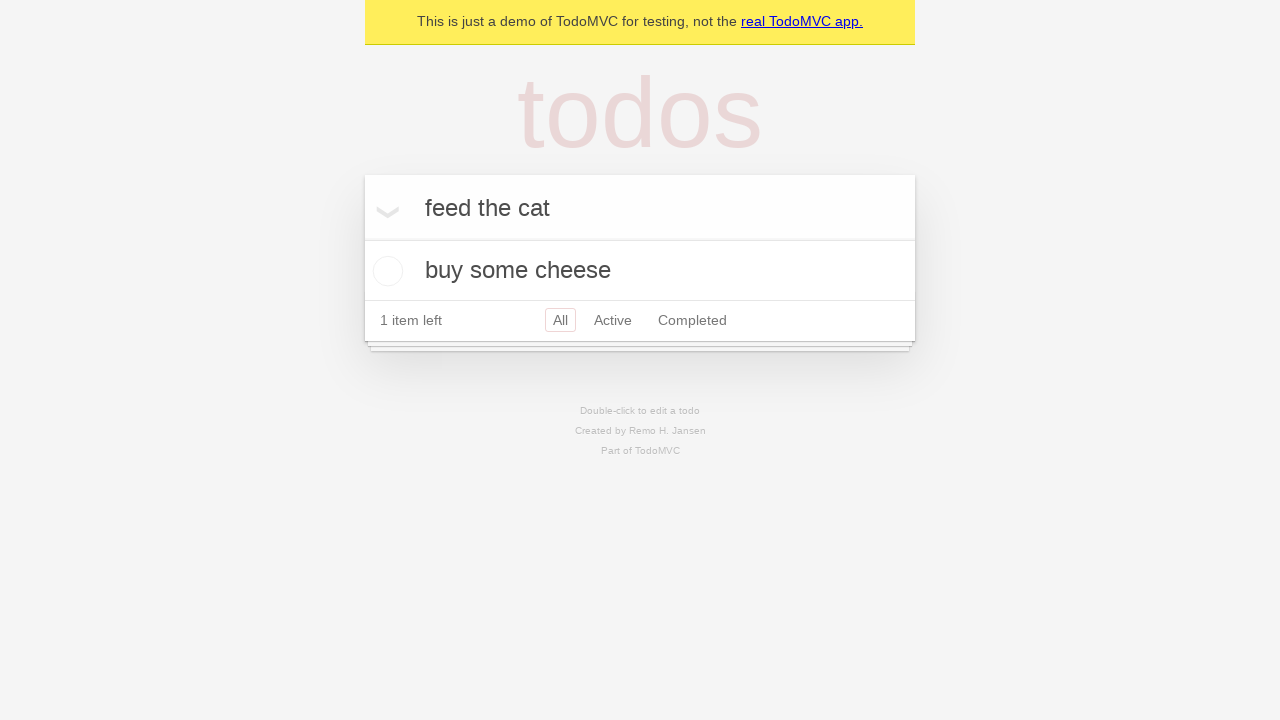

Pressed Enter to create todo 'feed the cat' on internal:attr=[placeholder="What needs to be done?"i]
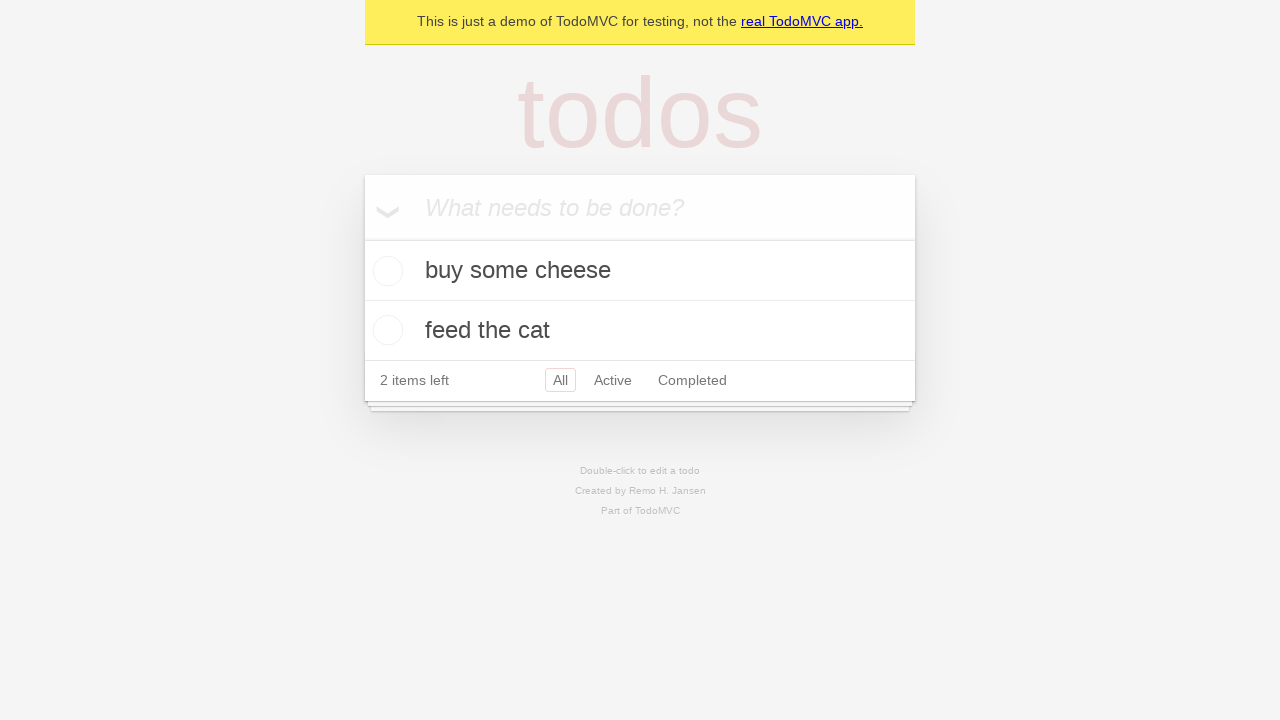

Filled todo input with 'book a doctors appointment' on internal:attr=[placeholder="What needs to be done?"i]
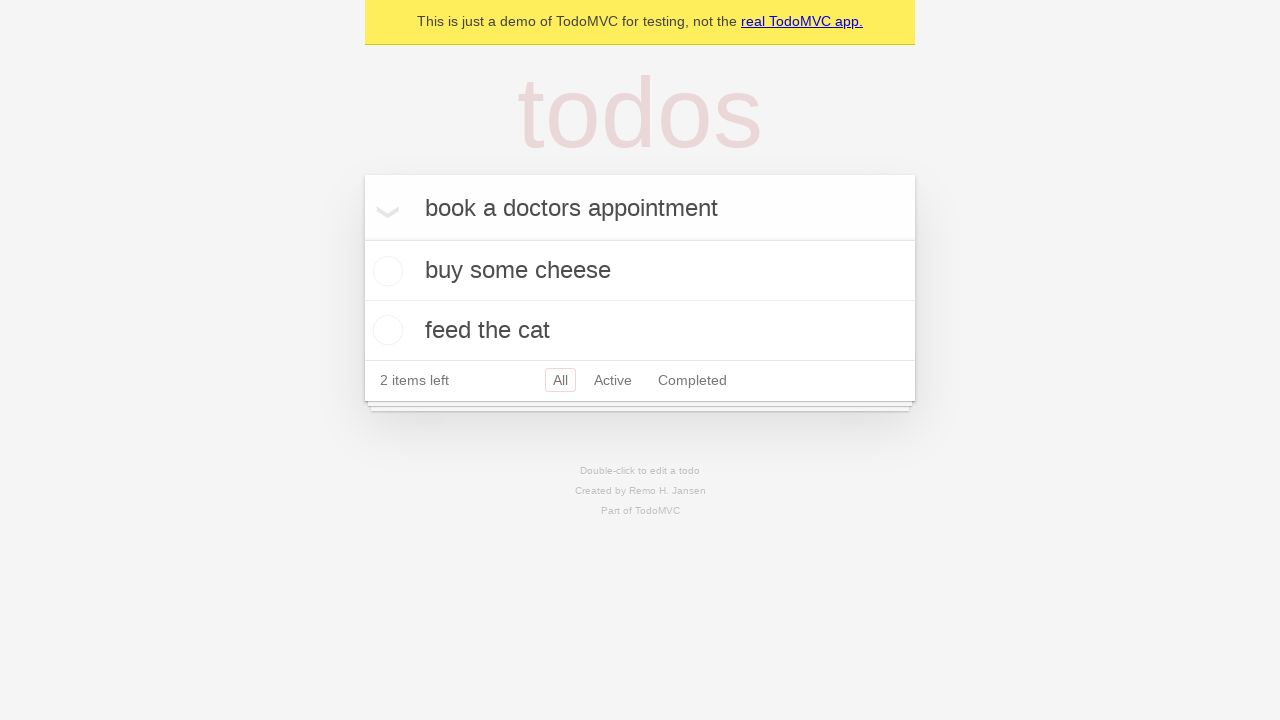

Pressed Enter to create todo 'book a doctors appointment' on internal:attr=[placeholder="What needs to be done?"i]
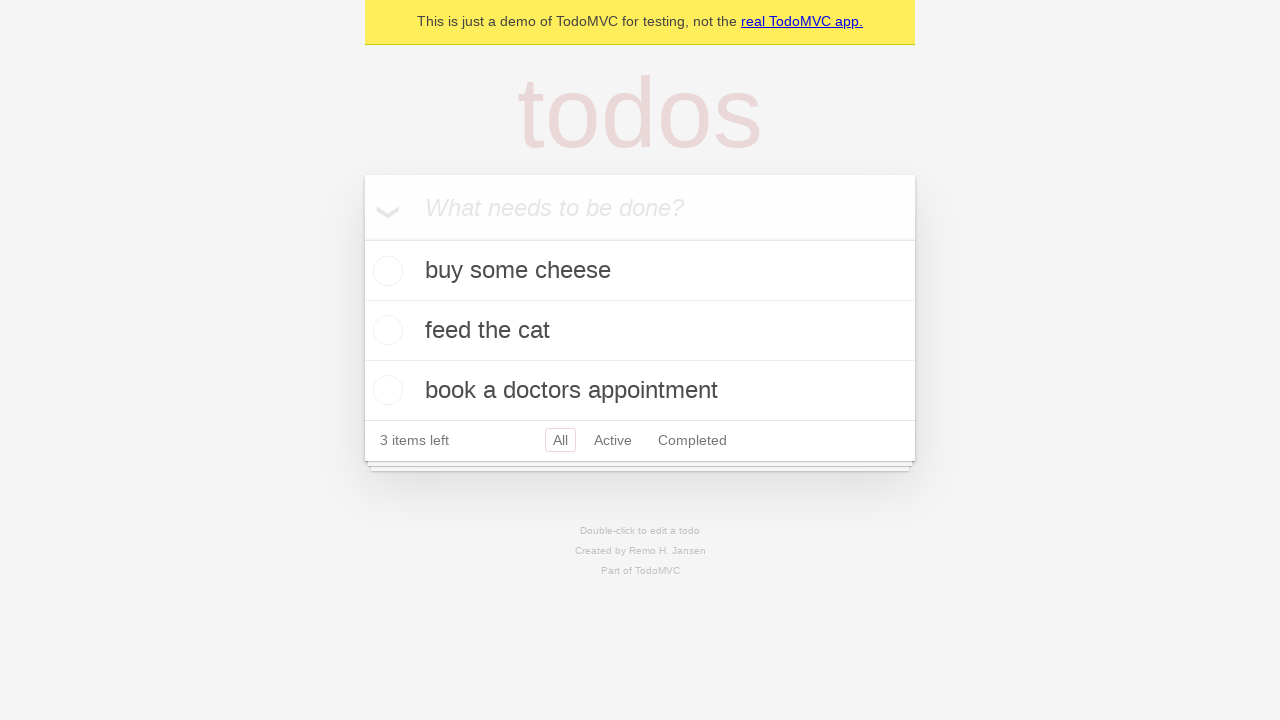

Clicked Active filter link at (613, 440) on internal:role=link[name="Active"i]
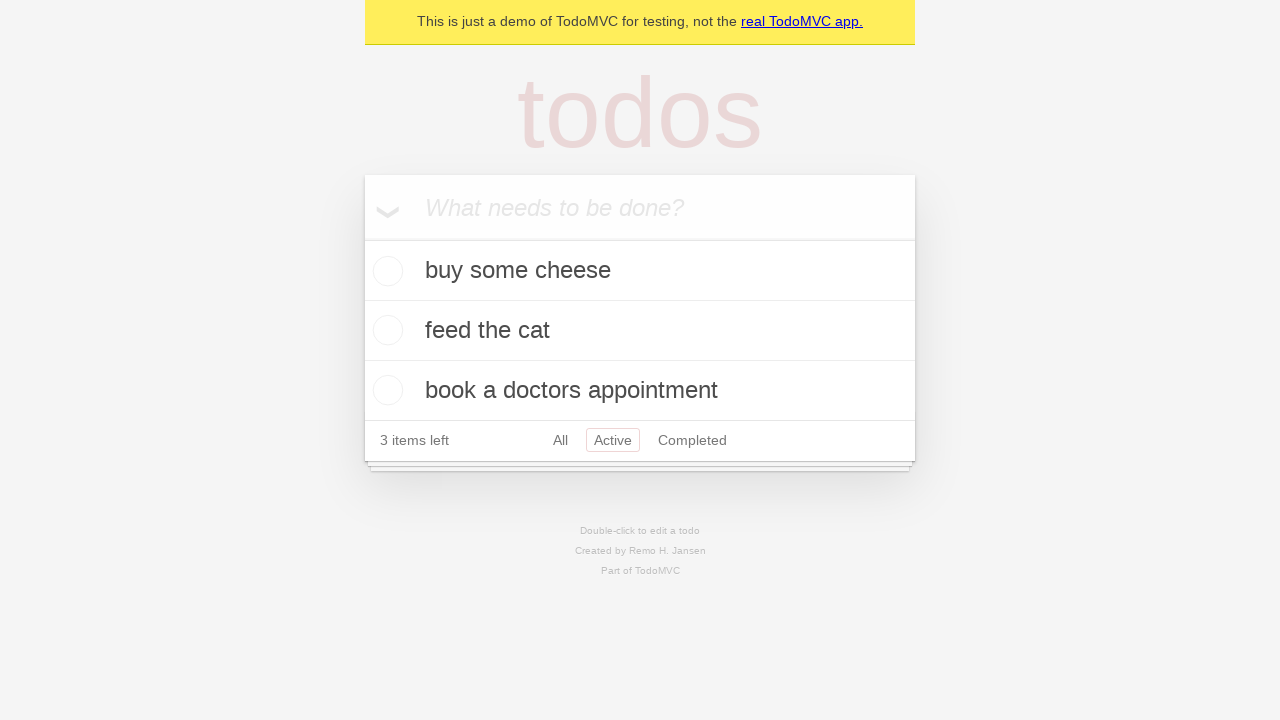

Clicked Completed filter link to verify highlight changes at (692, 440) on internal:role=link[name="Completed"i]
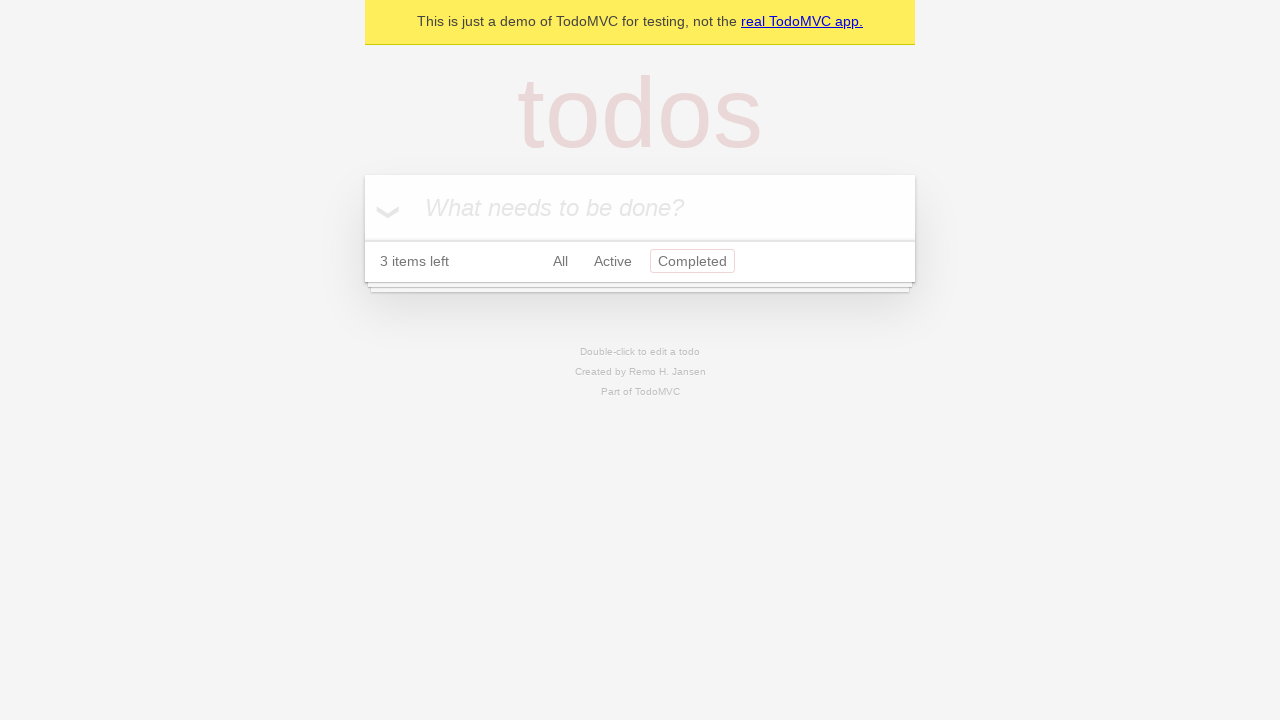

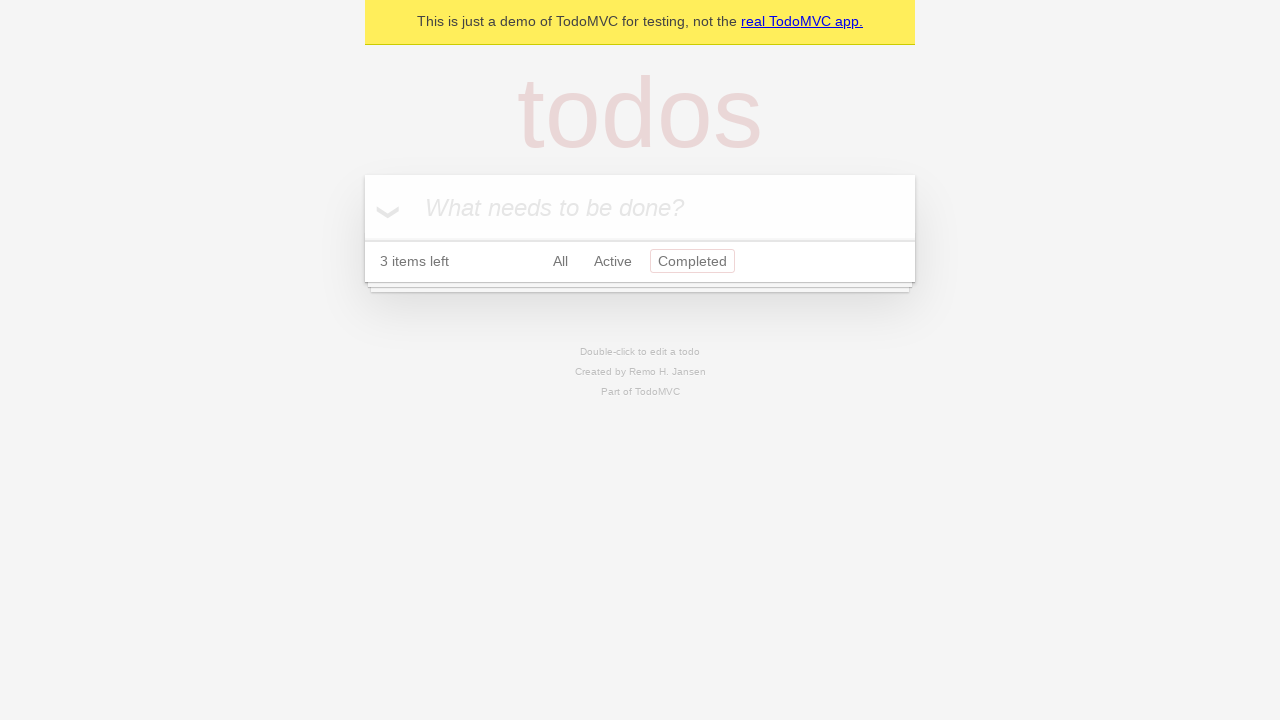